Navigates to the Selenium website and clicks on the Downloads link

Starting URL: https://www.selenium.dev/

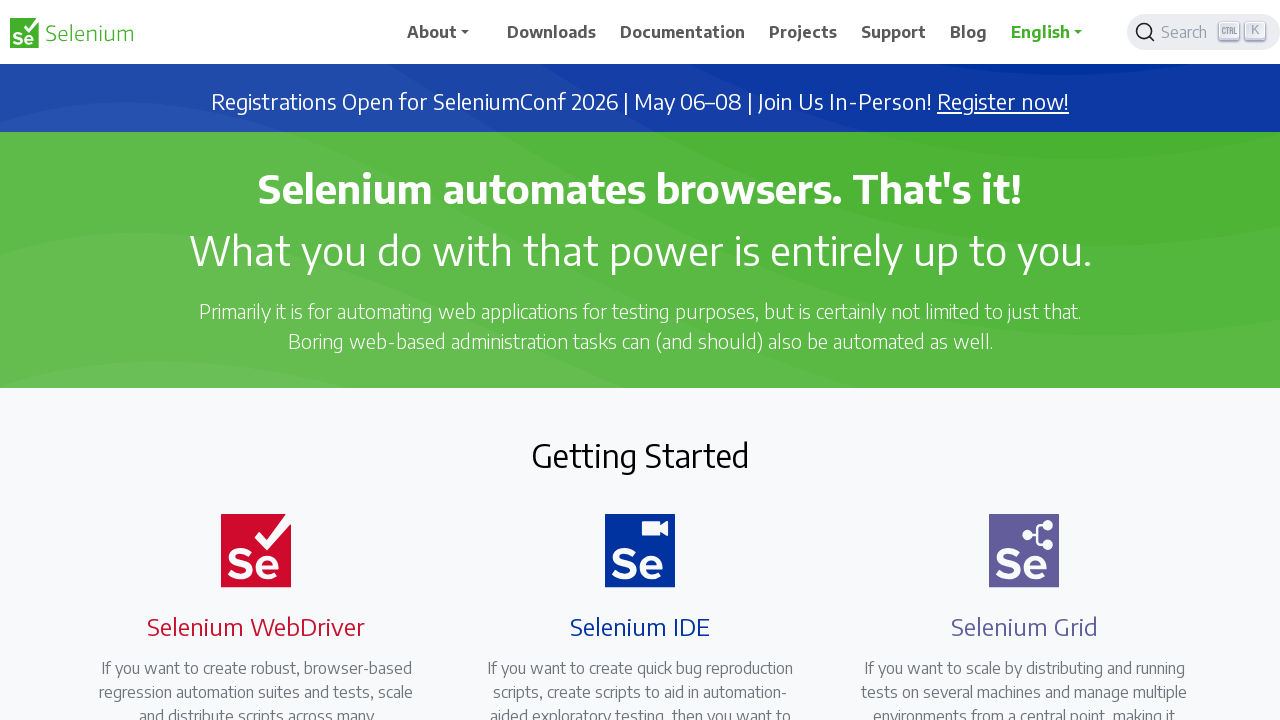

Navigated to Selenium website
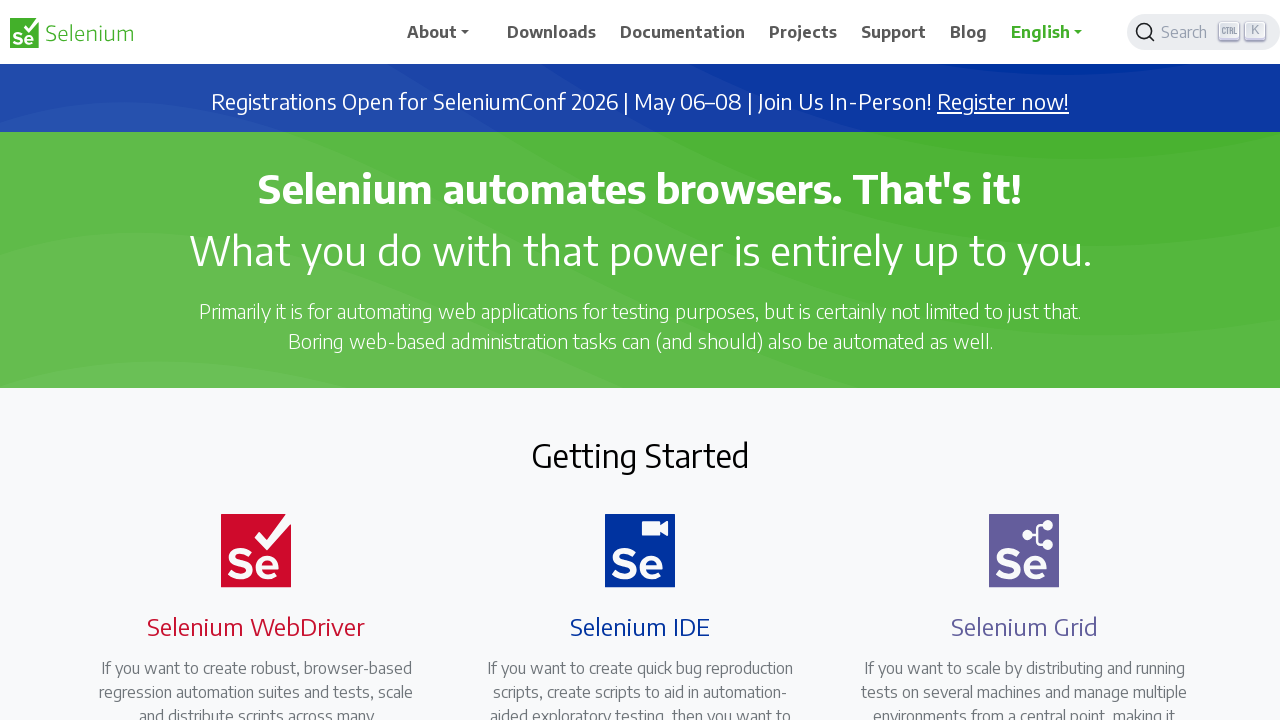

Clicked on the Downloads link at (552, 32) on xpath=//a//span[text()='Downloads']
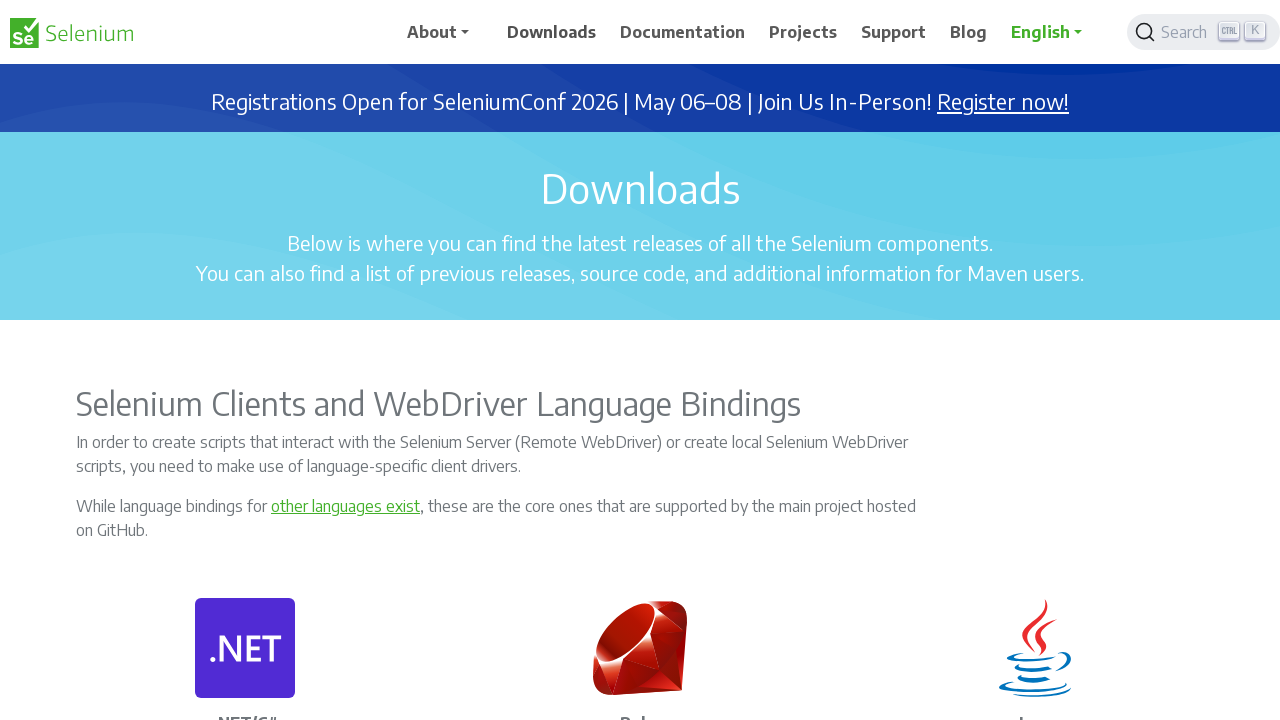

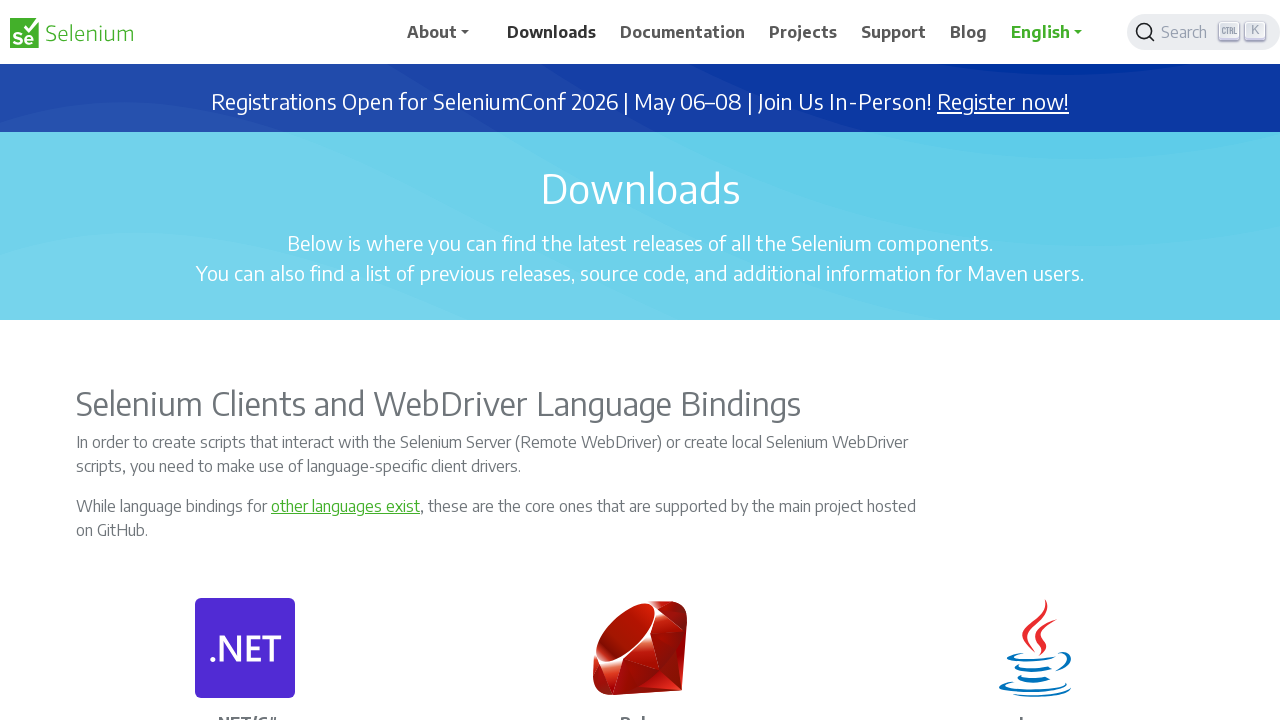